Navigates to Playwright documentation by clicking the Docs link and waits for the page to load

Starting URL: https://playwright.dev/

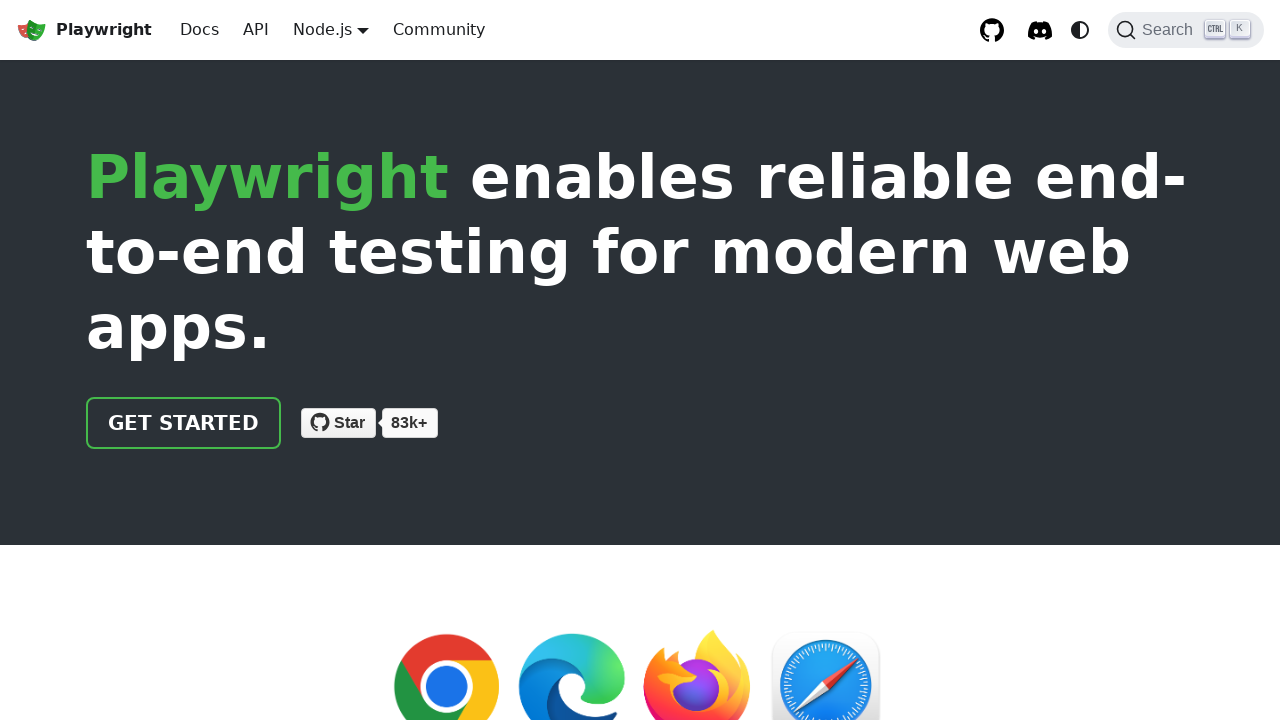

Clicked Docs link on Playwright homepage at (200, 30) on text=Docs
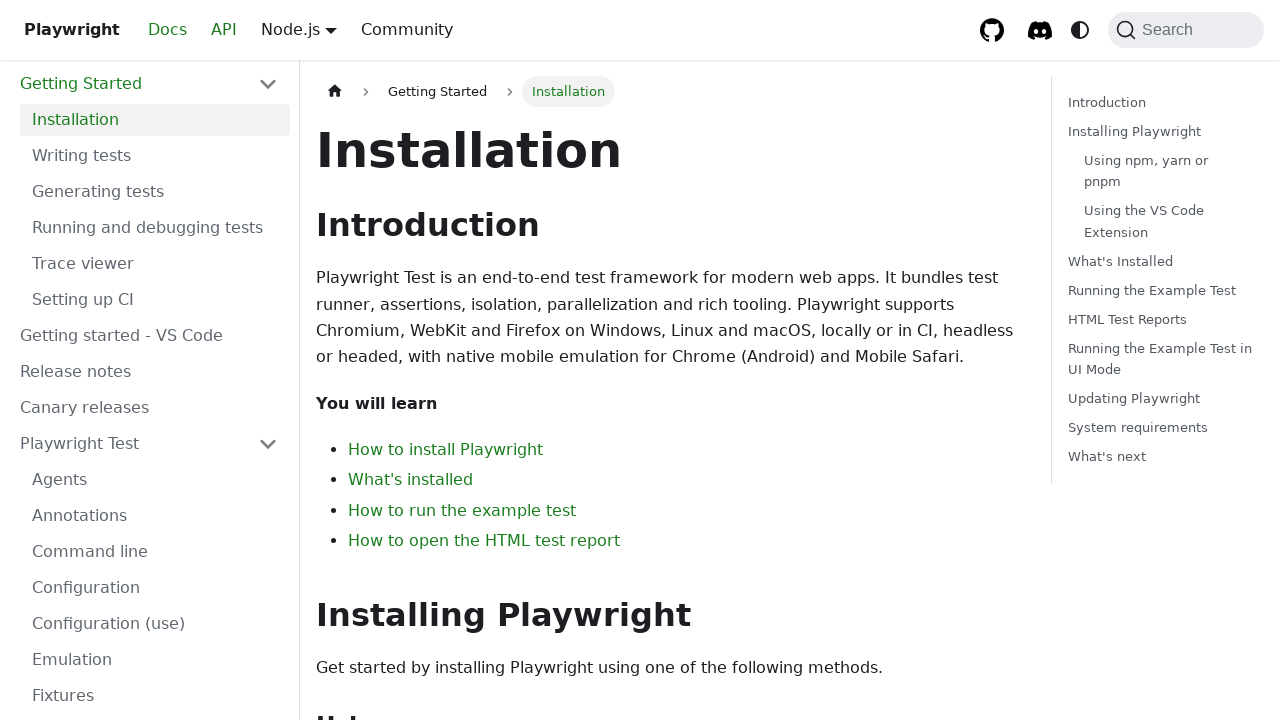

Waited for documentation page to fully load (networkidle)
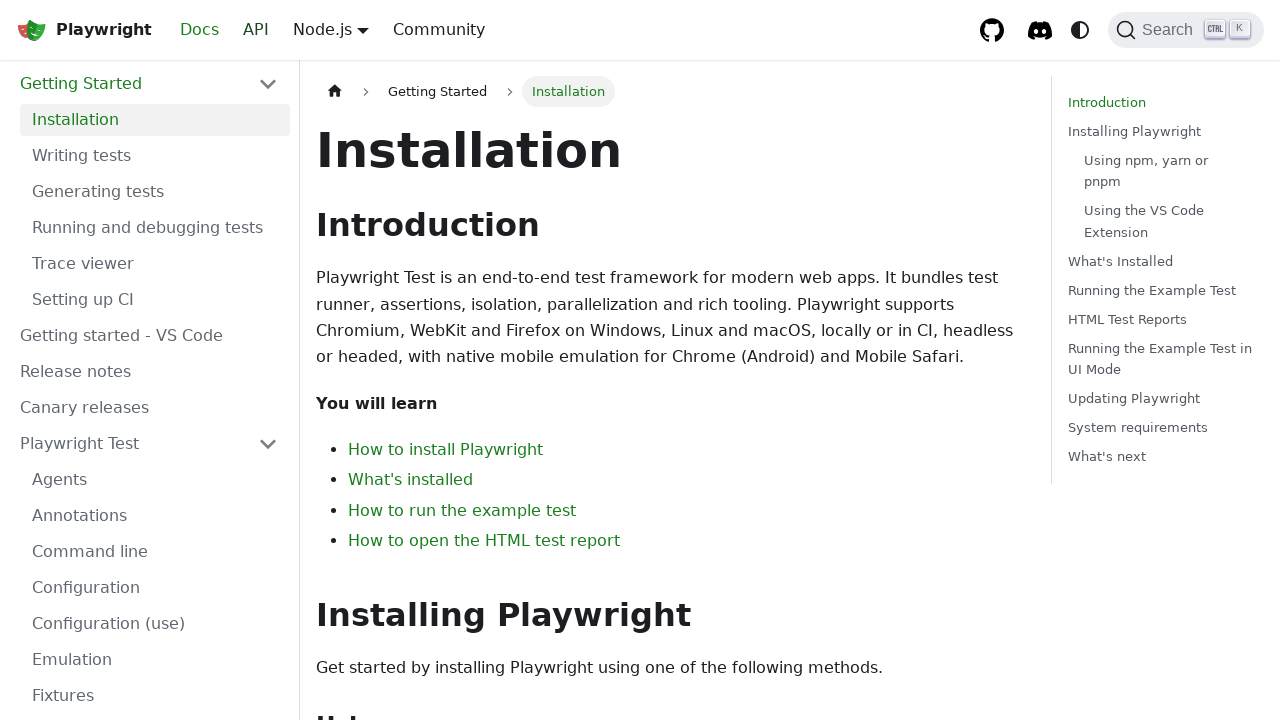

Documentation page loaded and verified
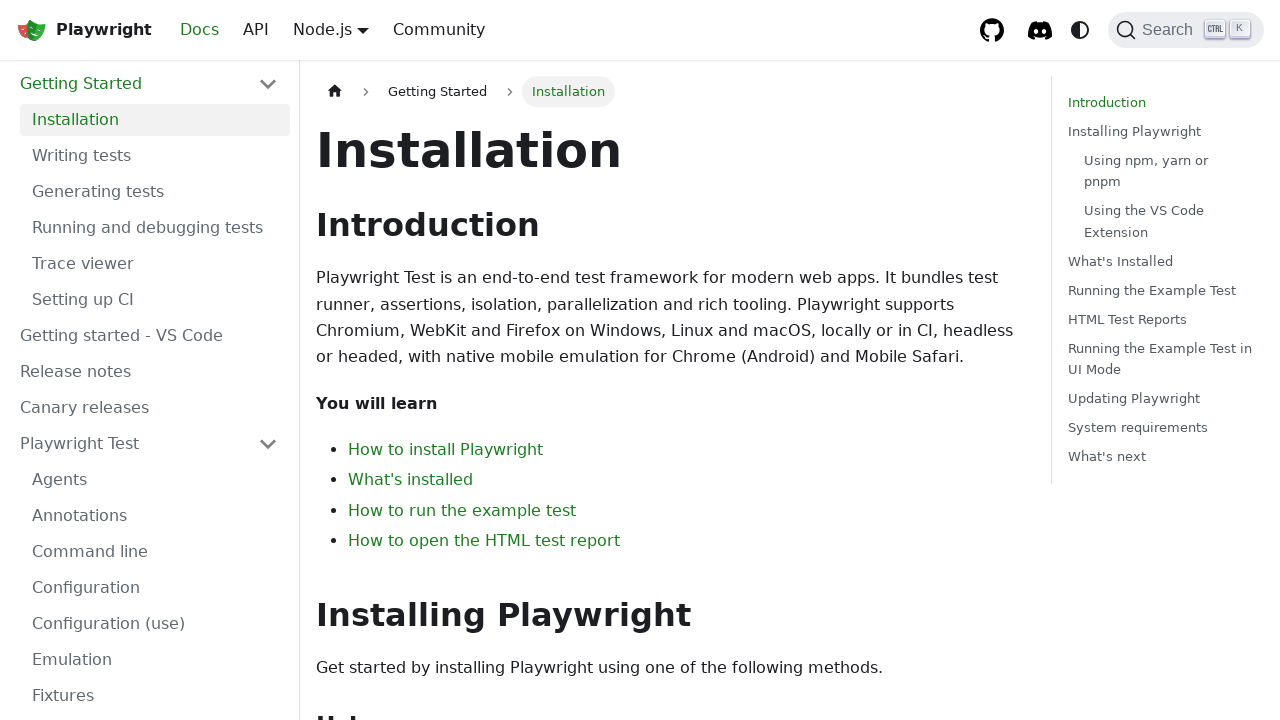

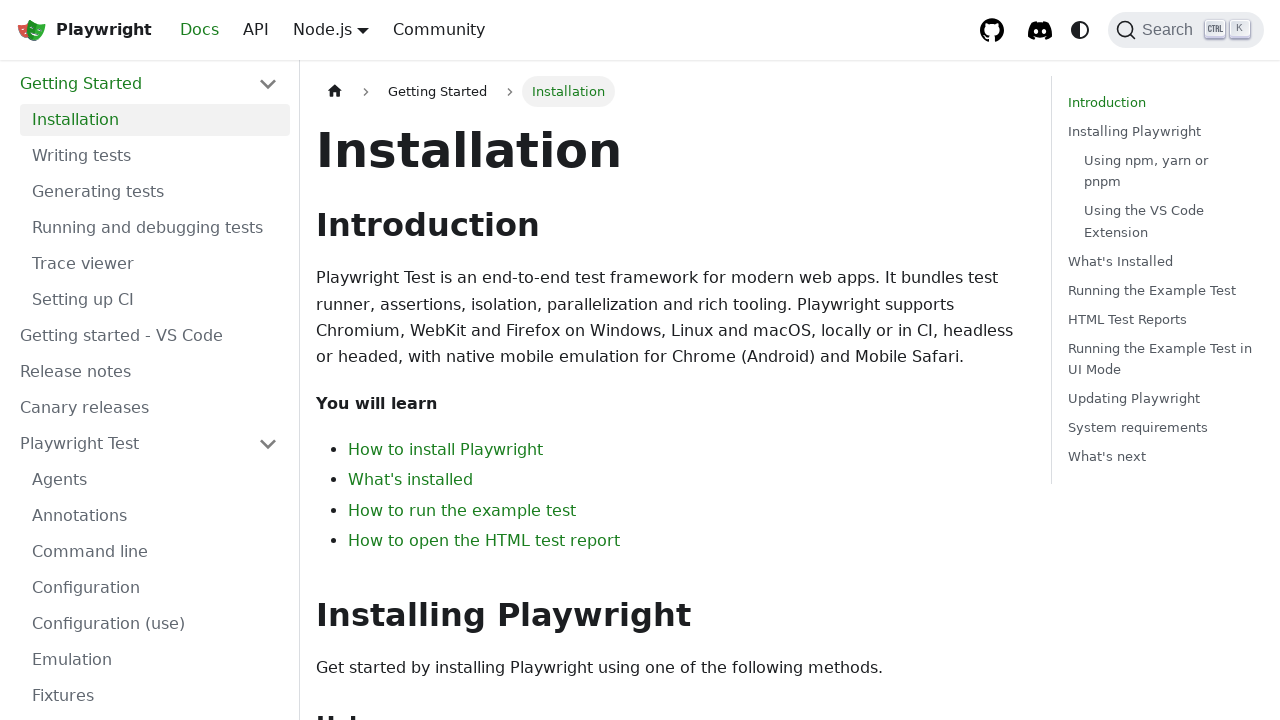